Tests that whitespace is trimmed from edited todo text

Starting URL: https://demo.playwright.dev/todomvc

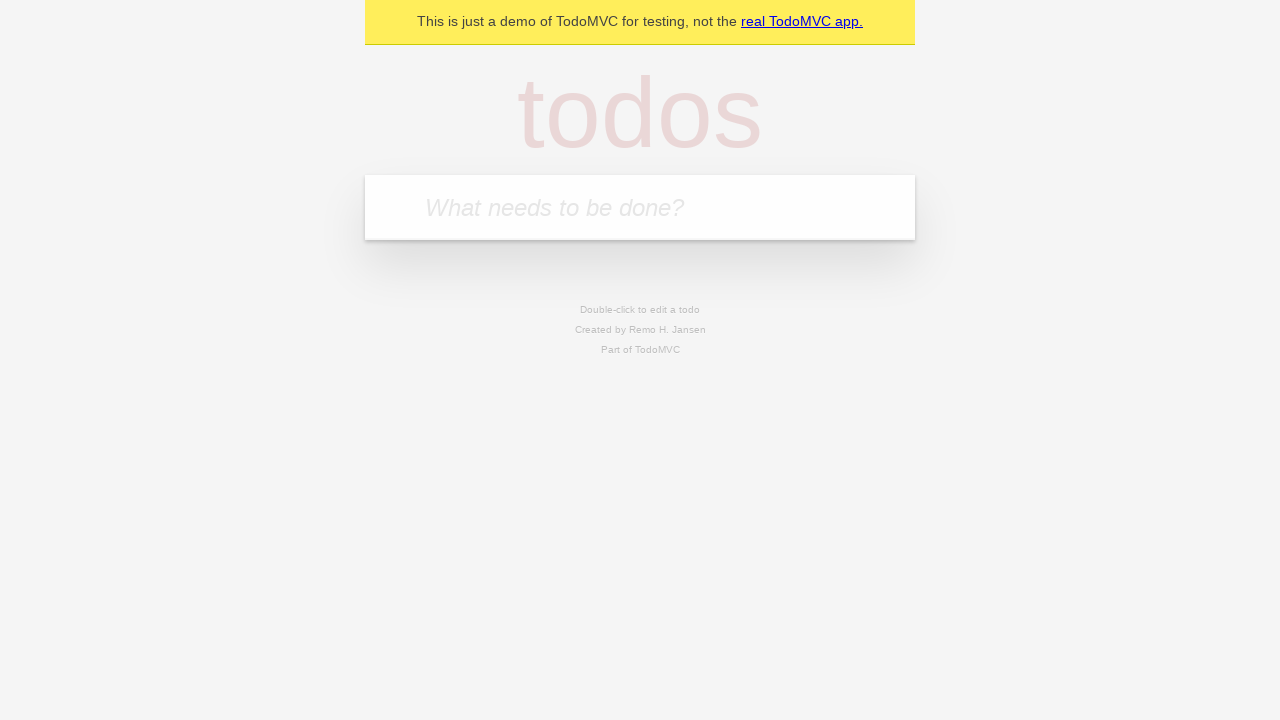

Filled todo input with 'buy some cheese' on internal:attr=[placeholder="What needs to be done?"i]
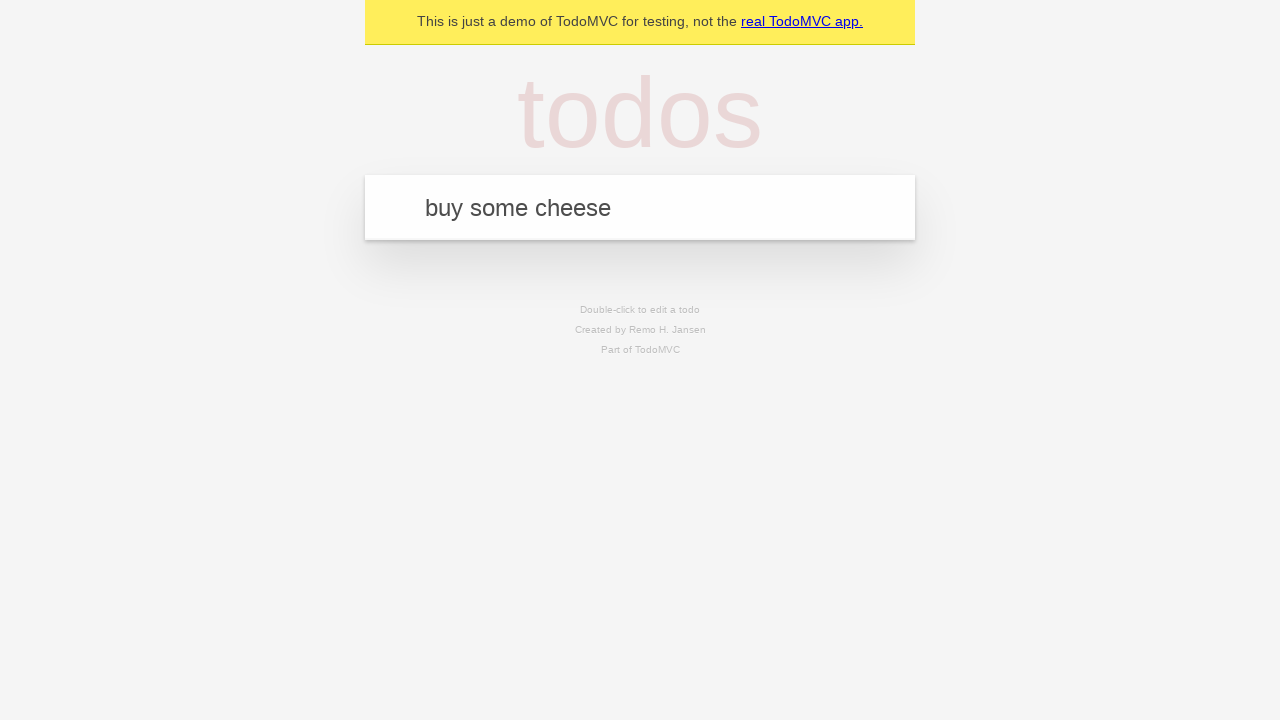

Pressed Enter to create first todo on internal:attr=[placeholder="What needs to be done?"i]
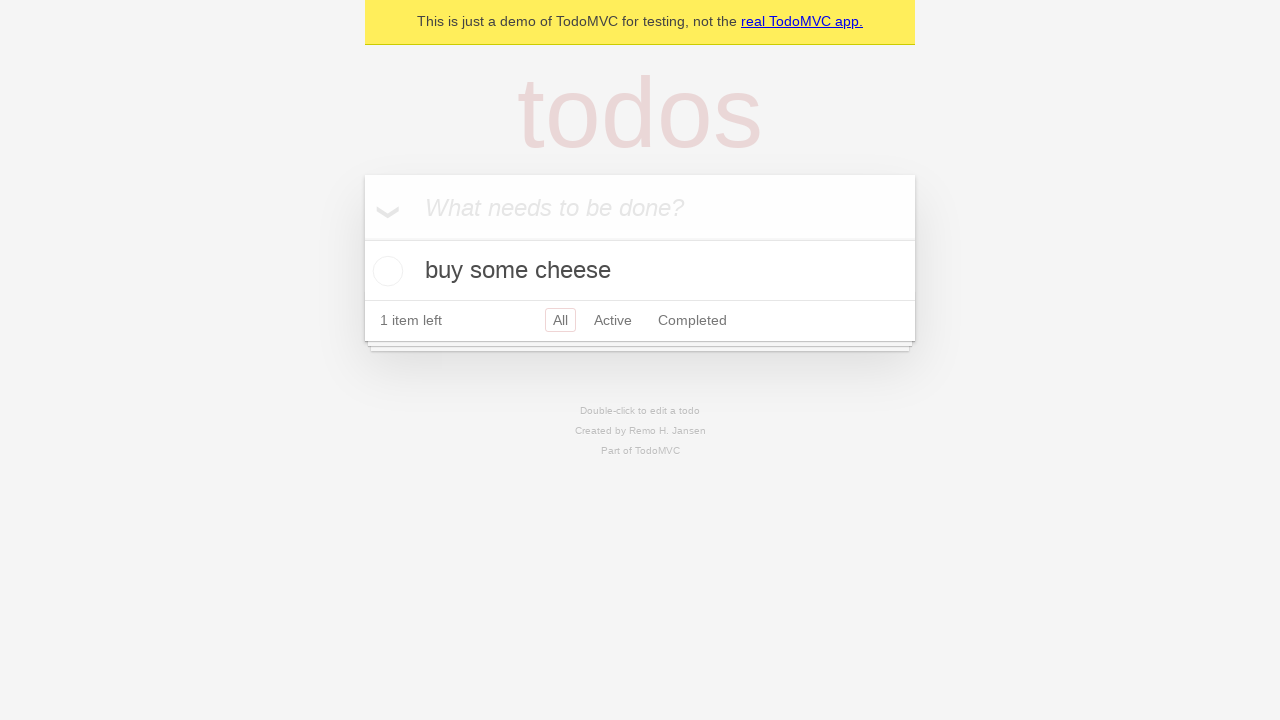

Filled todo input with 'feed the cat' on internal:attr=[placeholder="What needs to be done?"i]
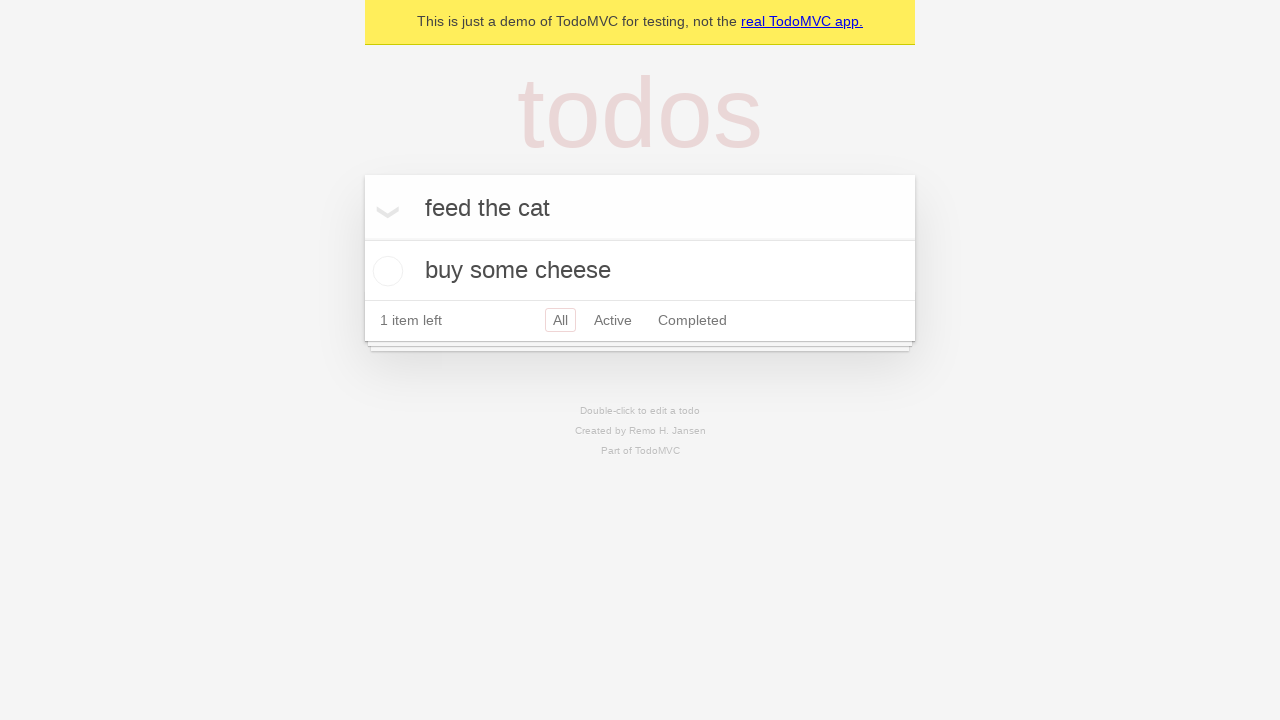

Pressed Enter to create second todo on internal:attr=[placeholder="What needs to be done?"i]
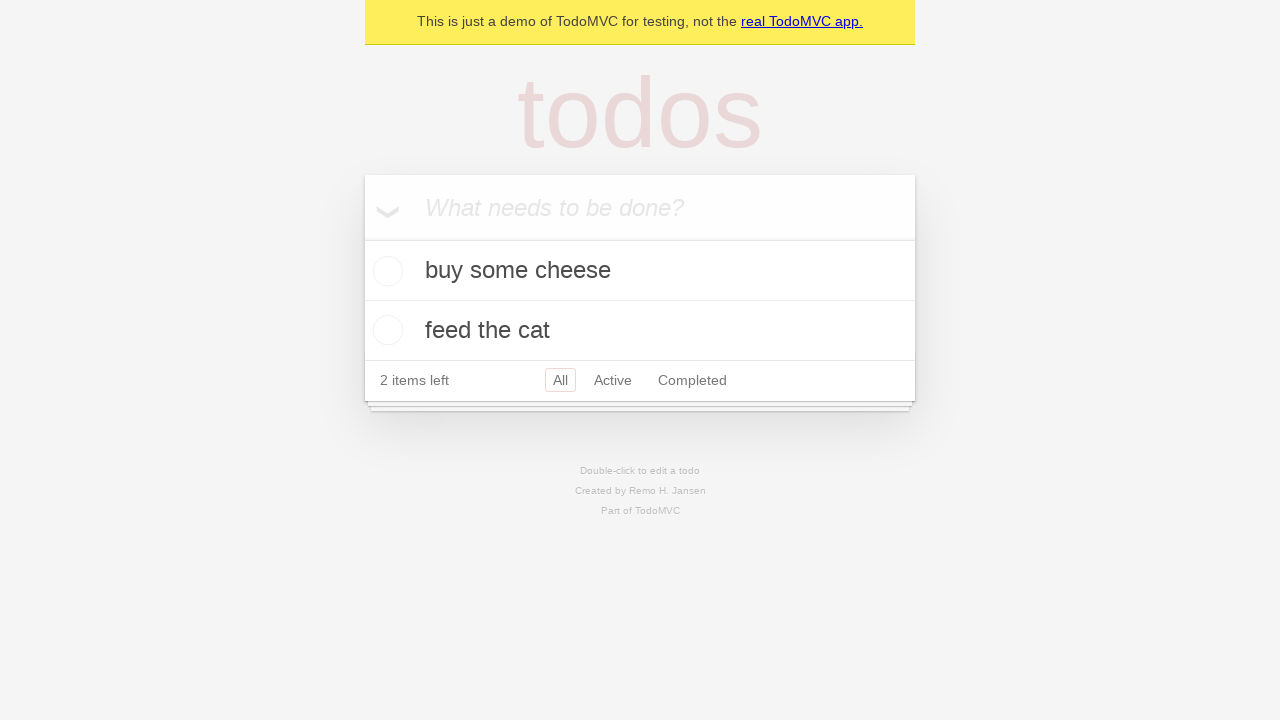

Filled todo input with 'book a doctors appointment' on internal:attr=[placeholder="What needs to be done?"i]
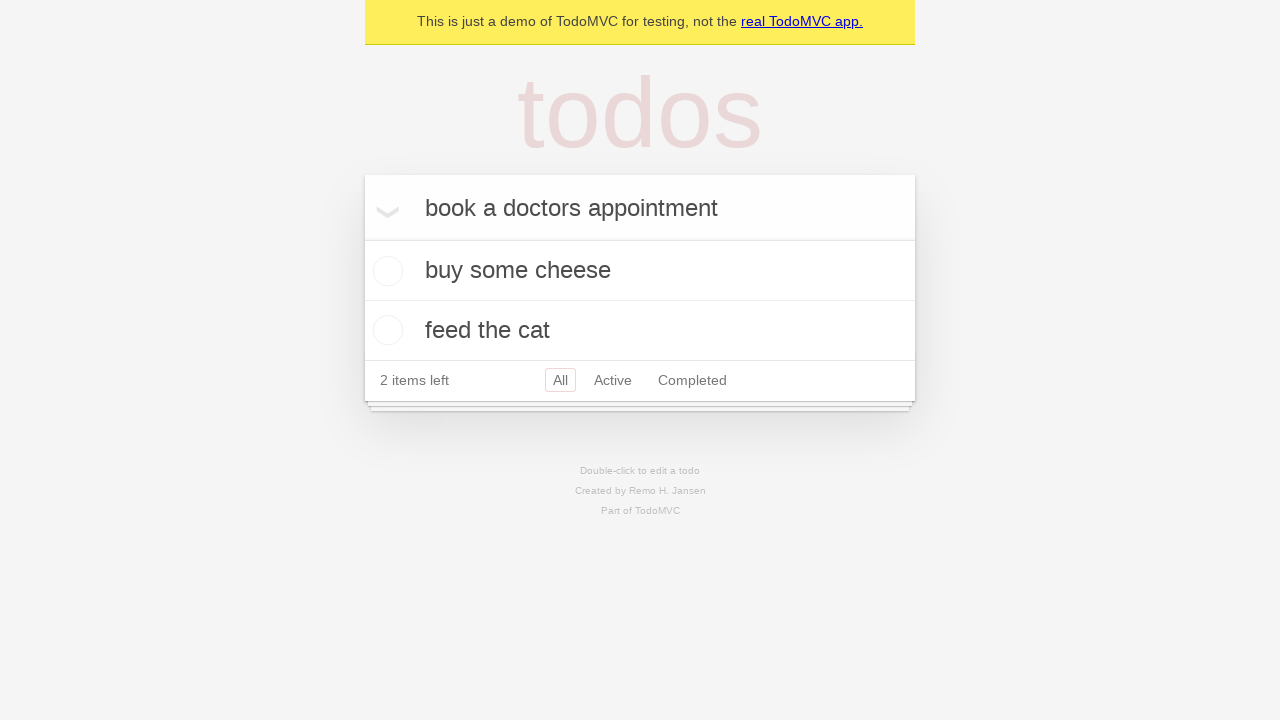

Pressed Enter to create third todo on internal:attr=[placeholder="What needs to be done?"i]
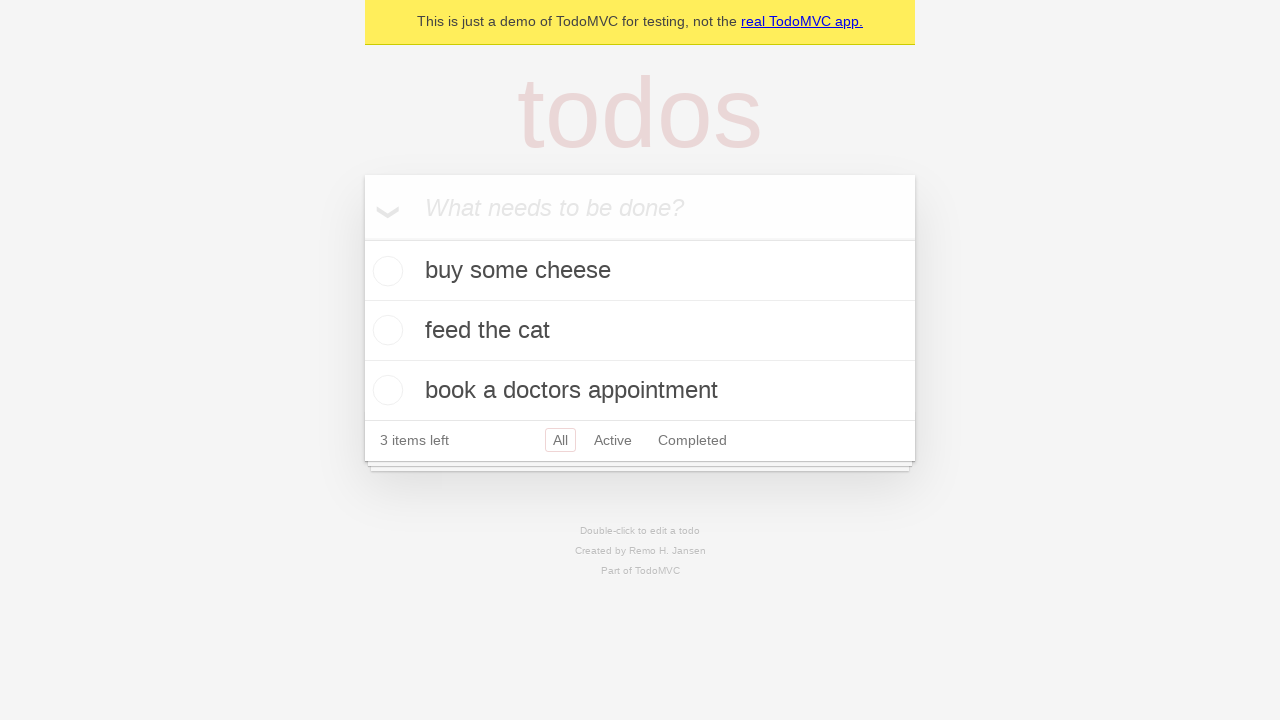

Double-clicked second todo item to enter edit mode at (640, 331) on internal:testid=[data-testid="todo-item"s] >> nth=1
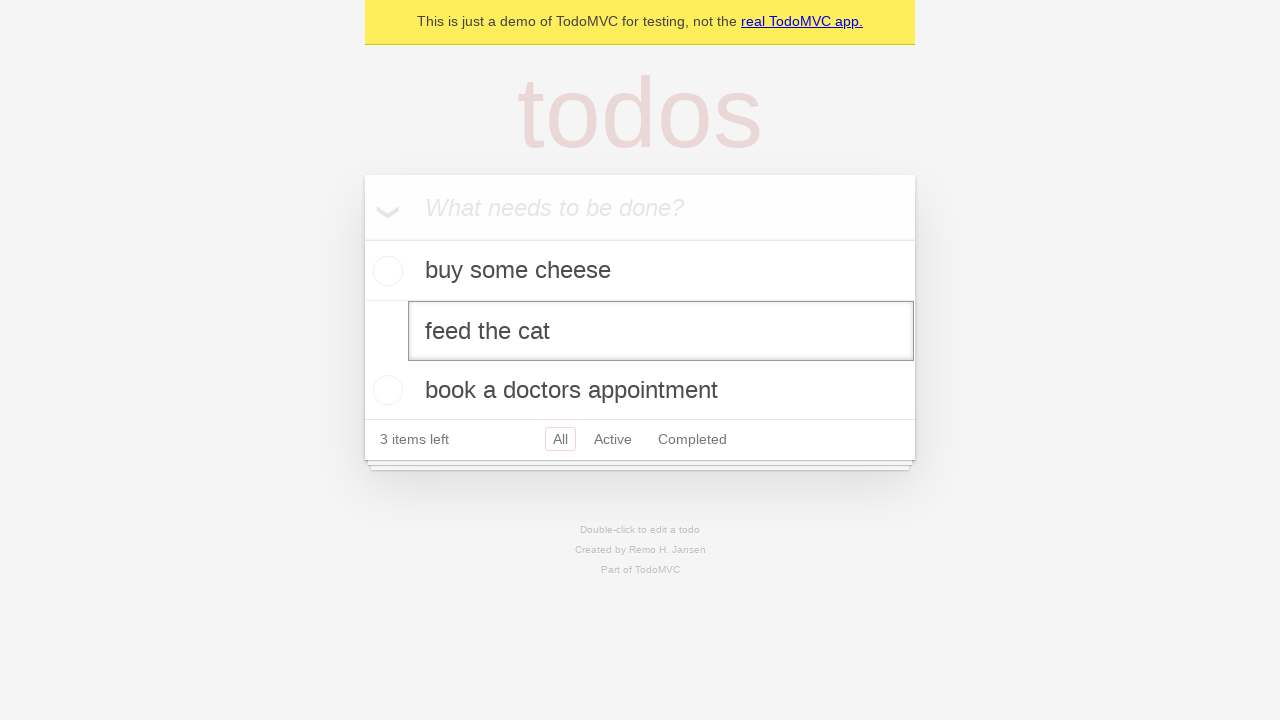

Filled edit textbox with text containing leading and trailing spaces on internal:testid=[data-testid="todo-item"s] >> nth=1 >> internal:role=textbox[nam
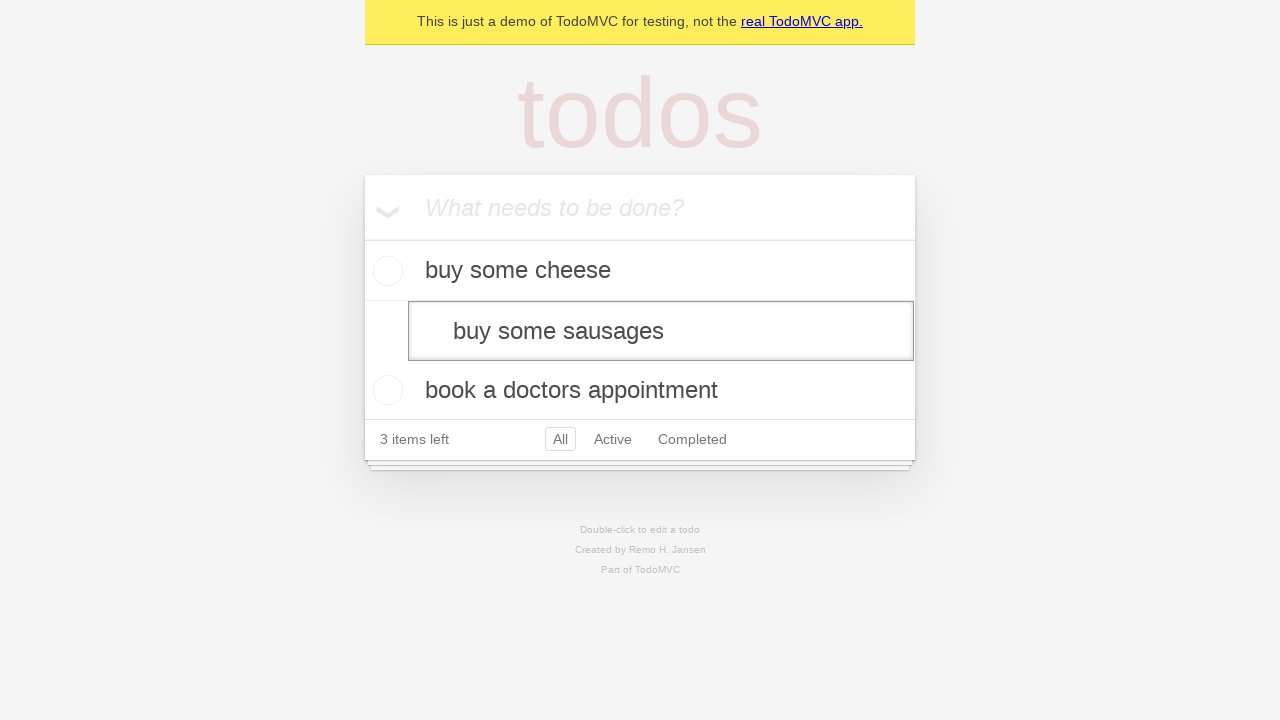

Pressed Enter to confirm edited todo text - whitespace should be trimmed on internal:testid=[data-testid="todo-item"s] >> nth=1 >> internal:role=textbox[nam
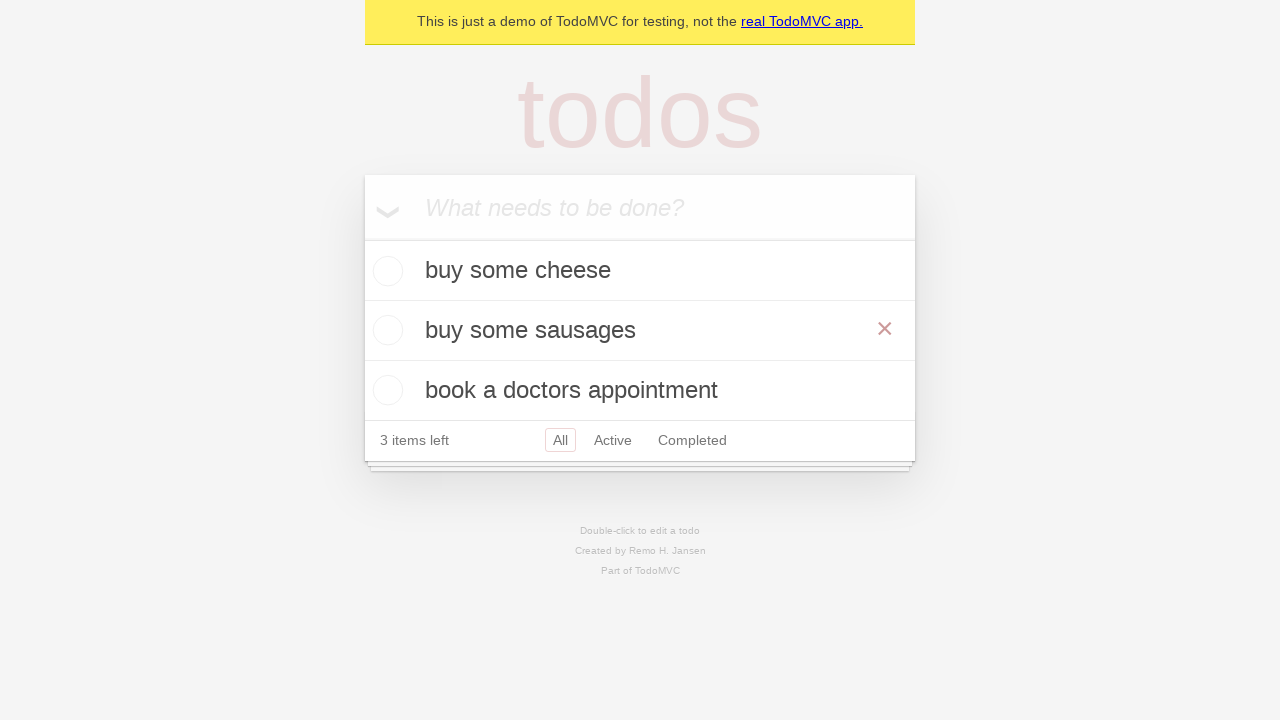

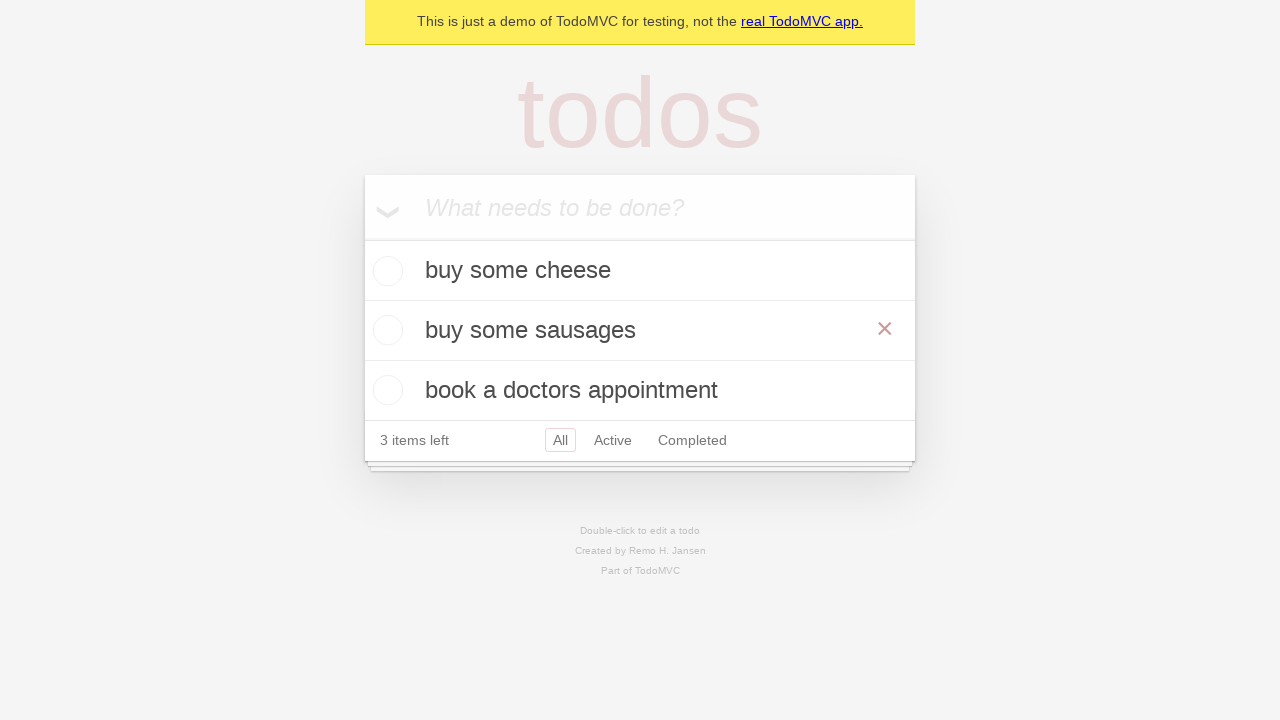